Tests scrolling functionality by scrolling the page down 500 pixels and then scrolling within a fixed-header table element to position 1000

Starting URL: https://rahulshettyacademy.com/AutomationPractice/

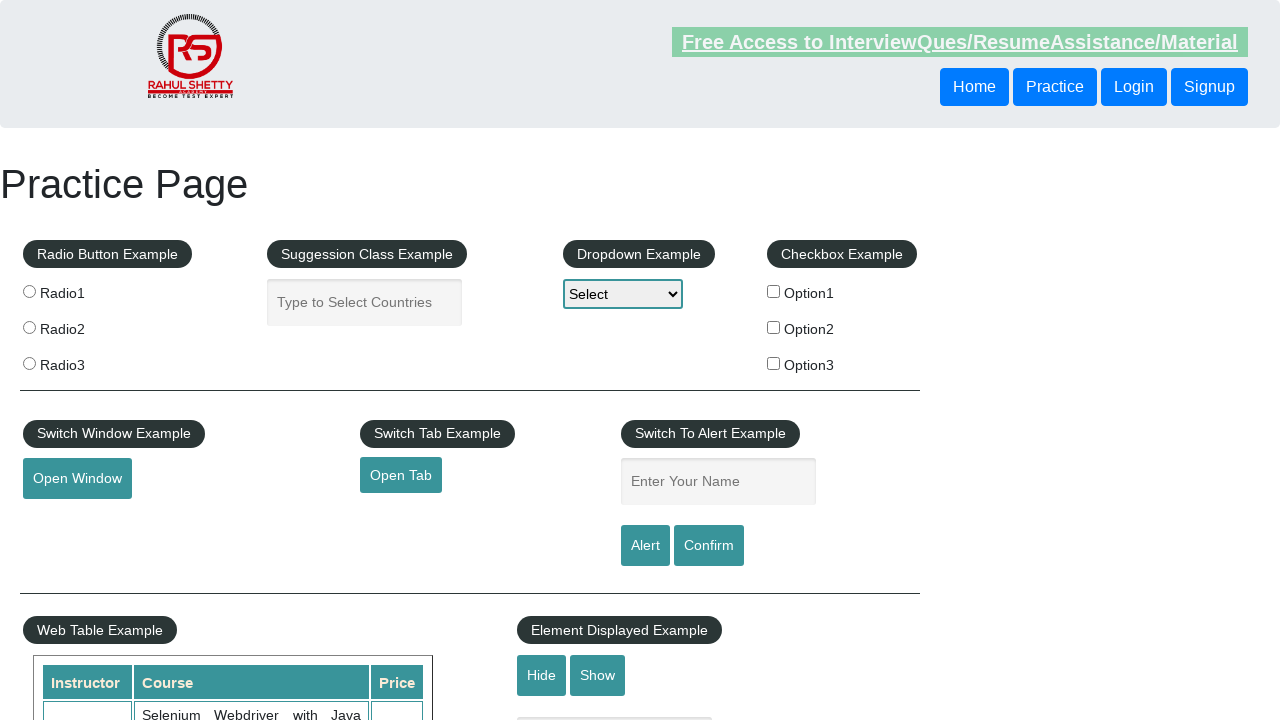

Scrolled page down 500 pixels
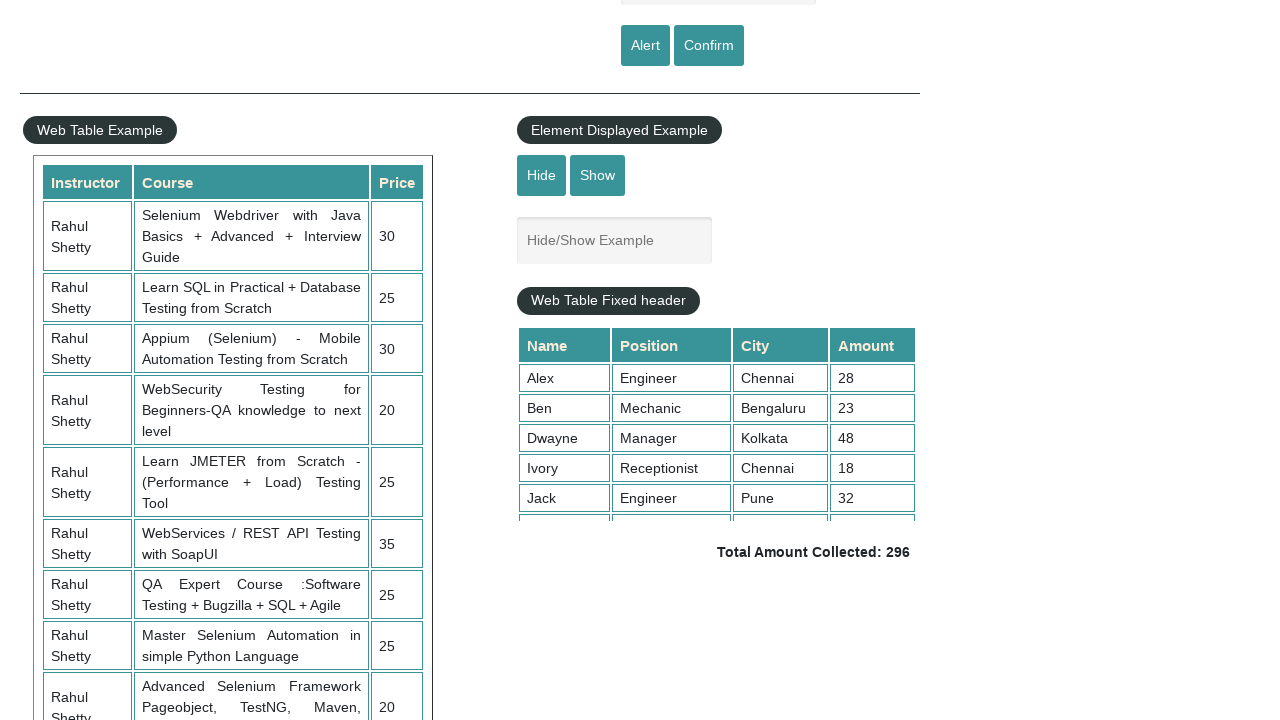

Waited 1000ms for scroll to complete
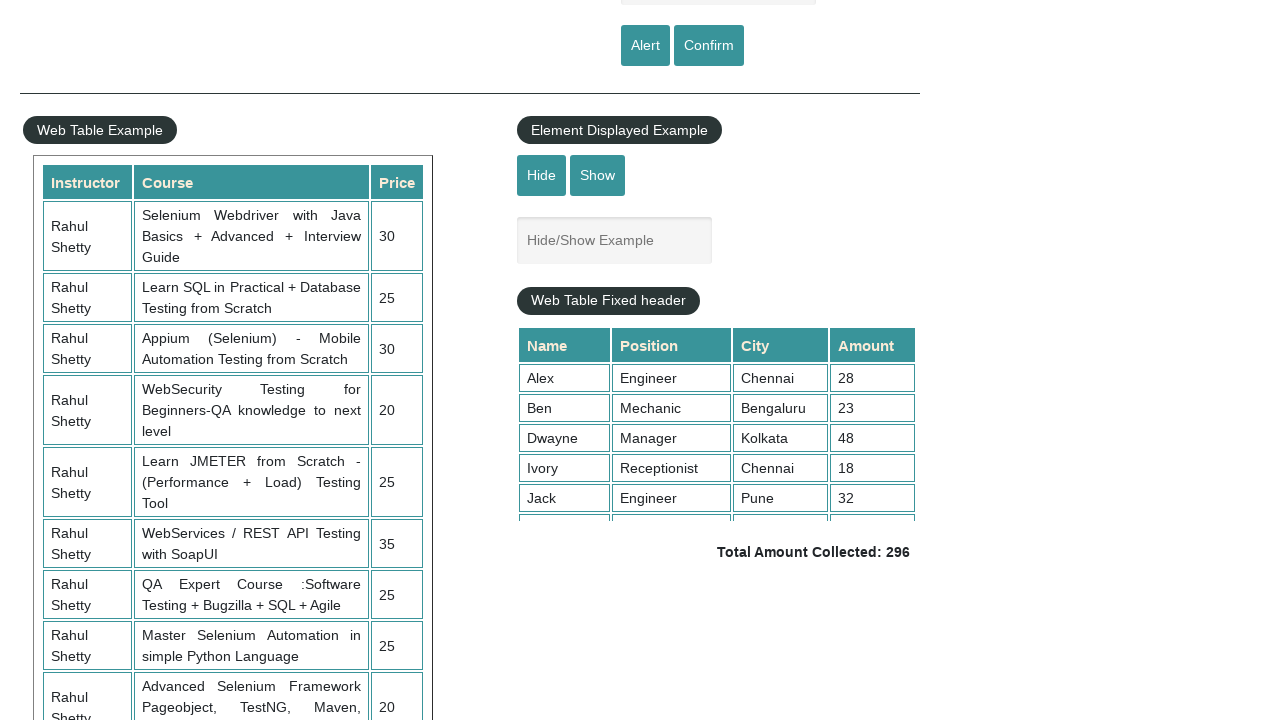

Scrolled fixed-header table to position 1000
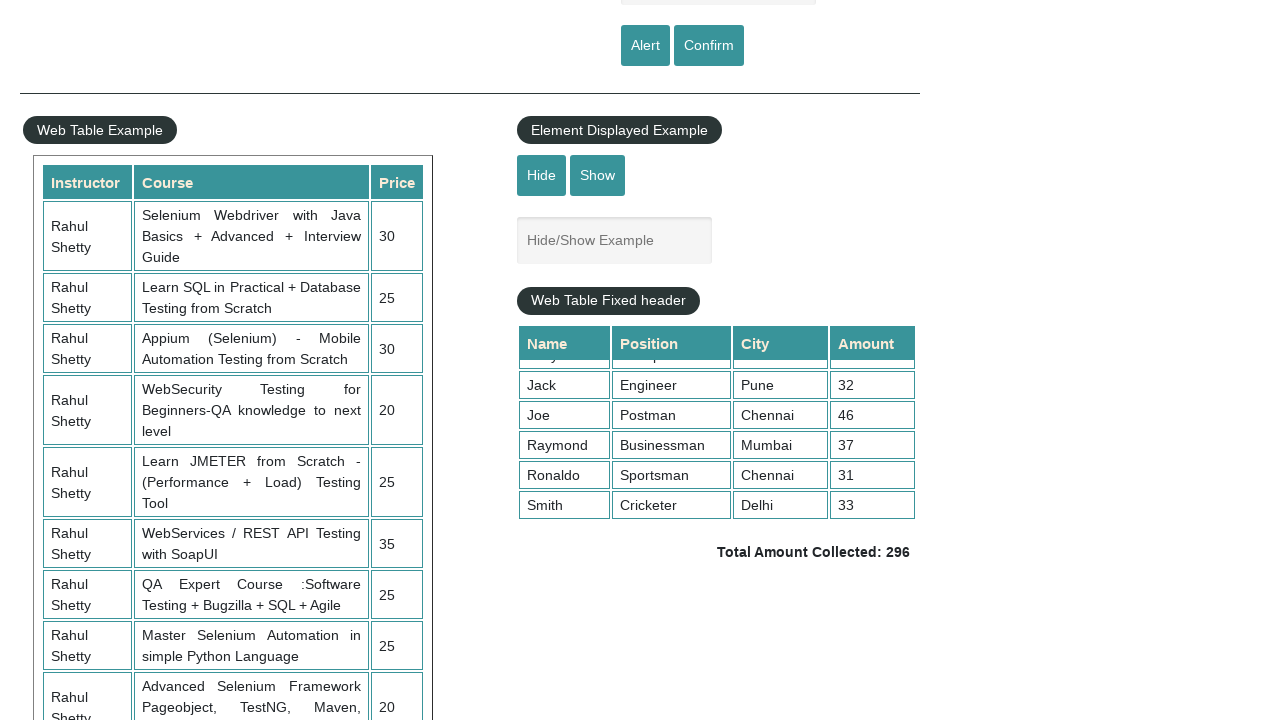

Waited 1000ms to observe table scroll effect
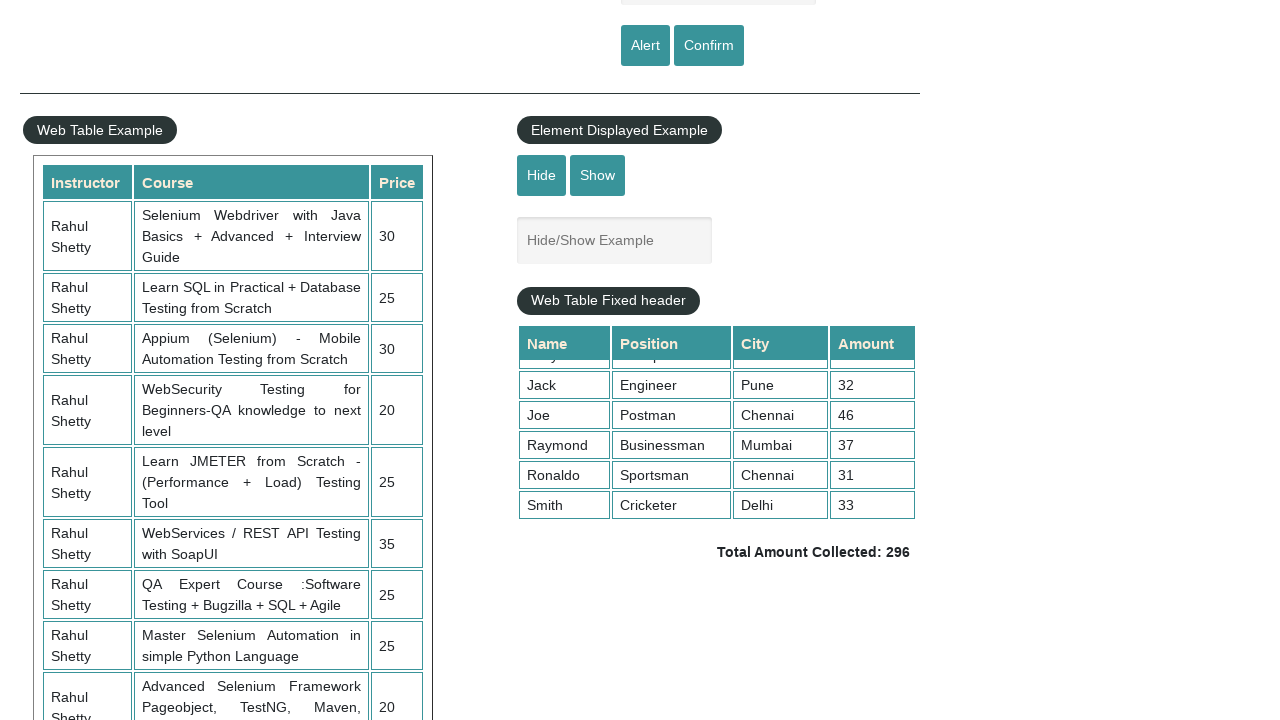

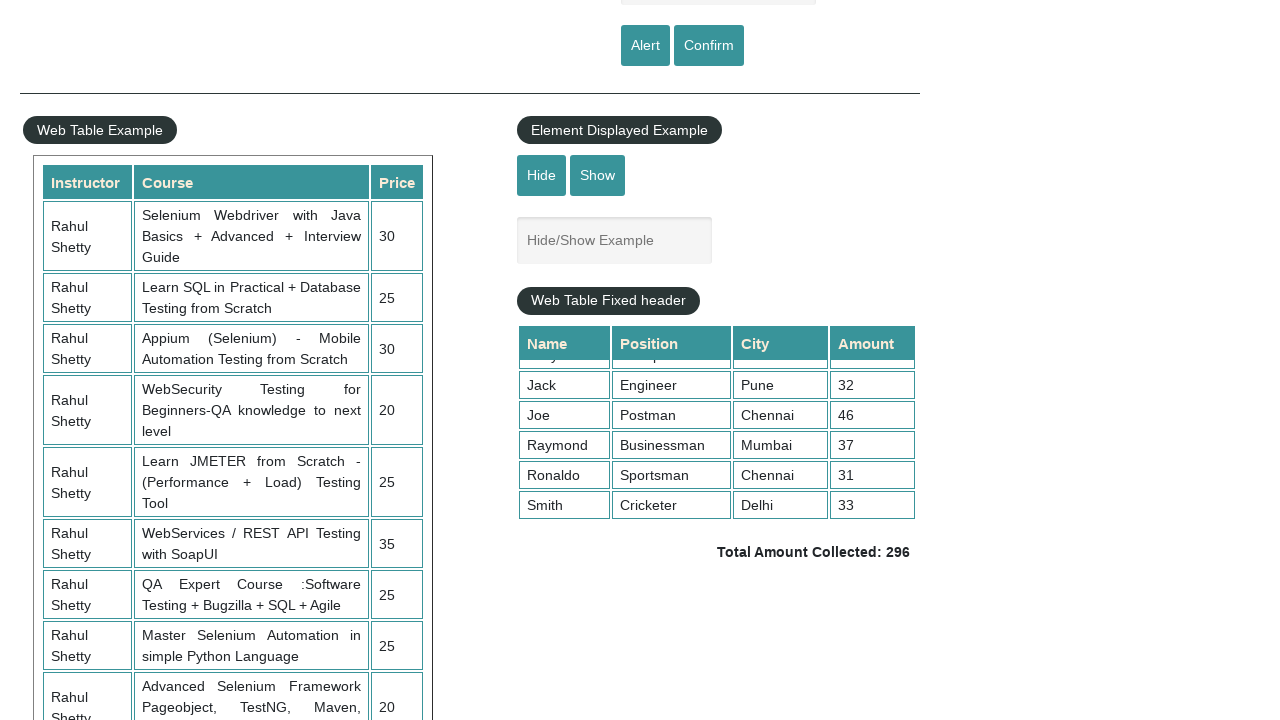